Fills out a text box form with user name, email, current address and permanent address, then submits

Starting URL: https://demoqa.com/text-box

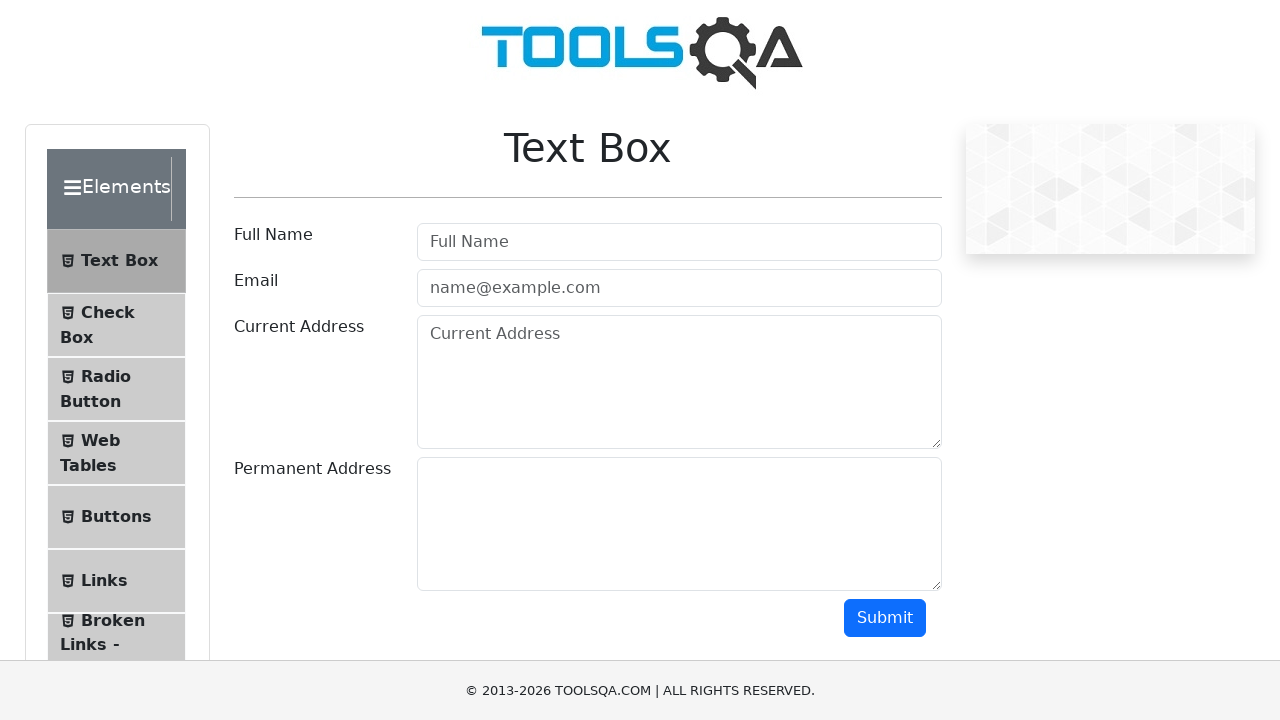

Text box form loaded and ready
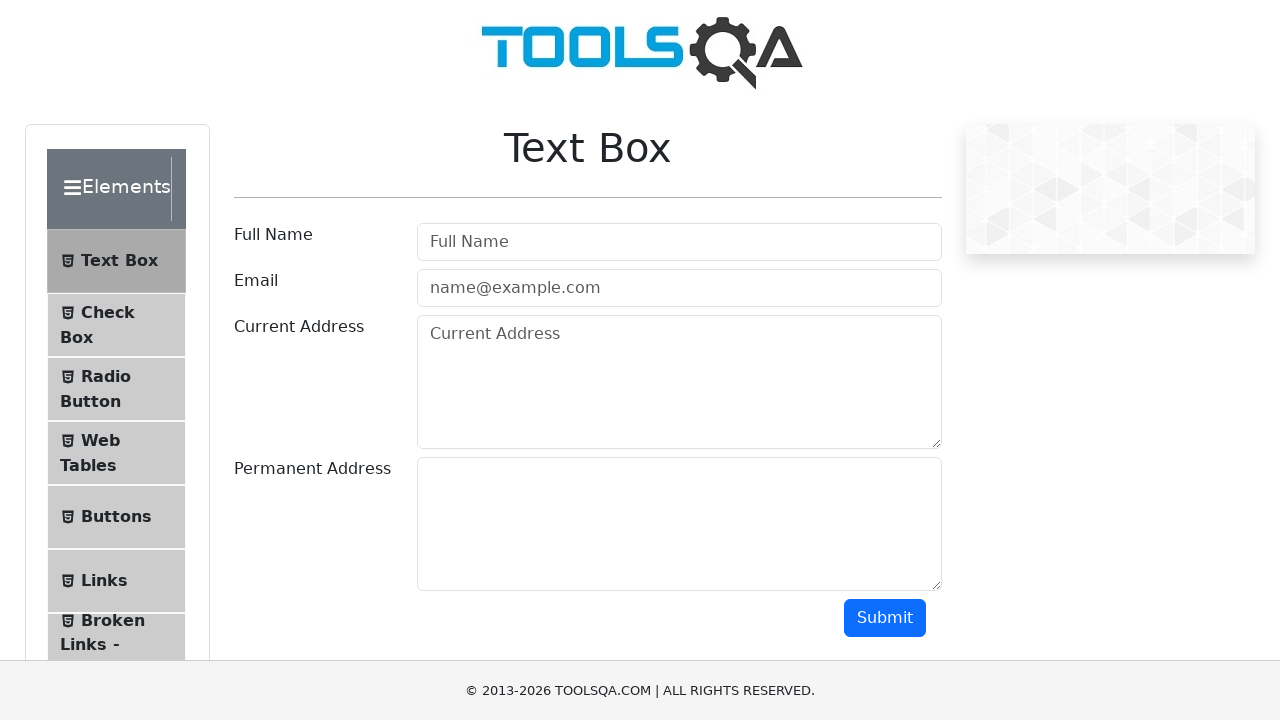

Filled user name field with 'Jon Doe' on #userName
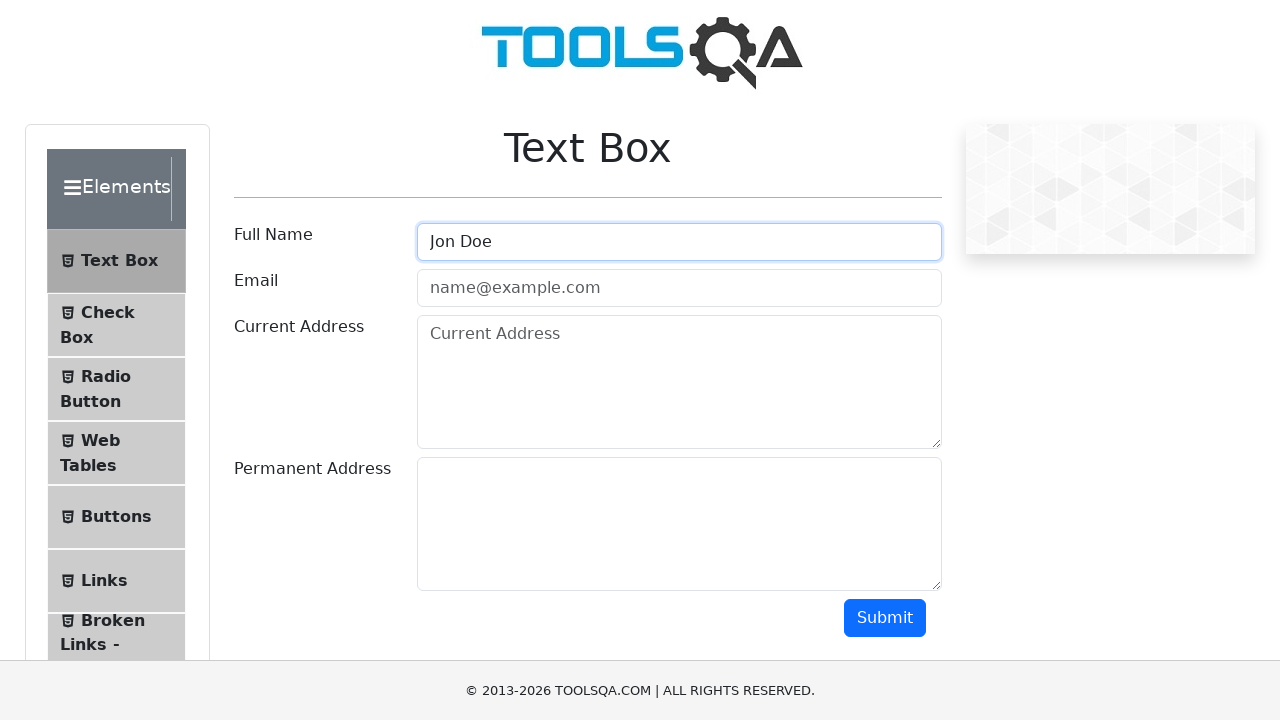

Filled email field with 'abc@text.com' on #userEmail
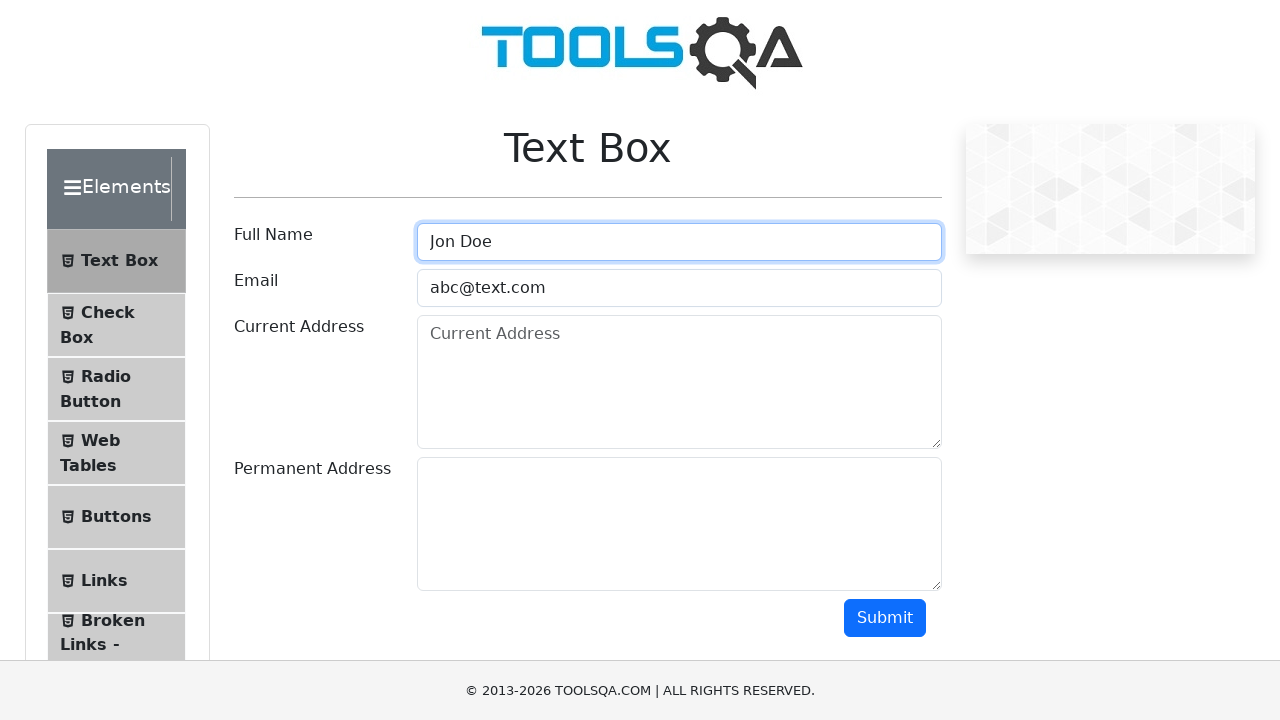

Filled current address field with '32 Hollow st. Hellkitchen, New York' on #currentAddress
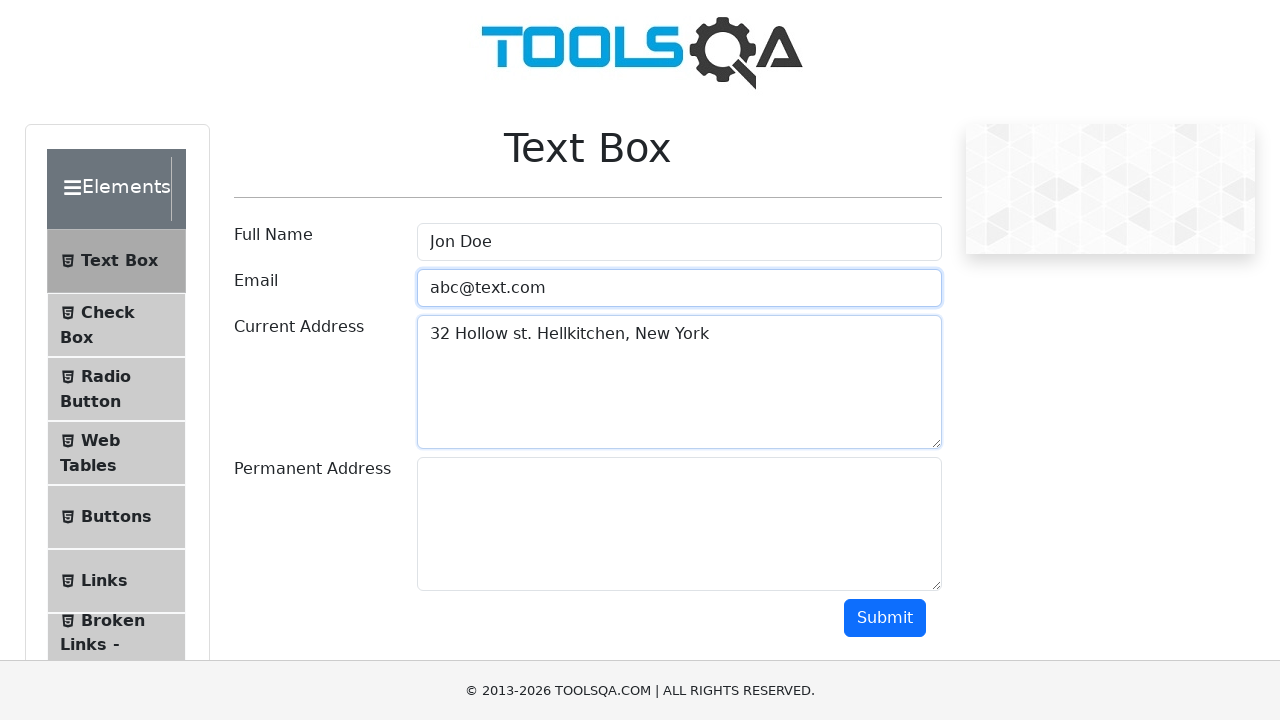

Filled permanent address field with '32 Hollow st. Hellkitchen, New York' on #permanentAddress
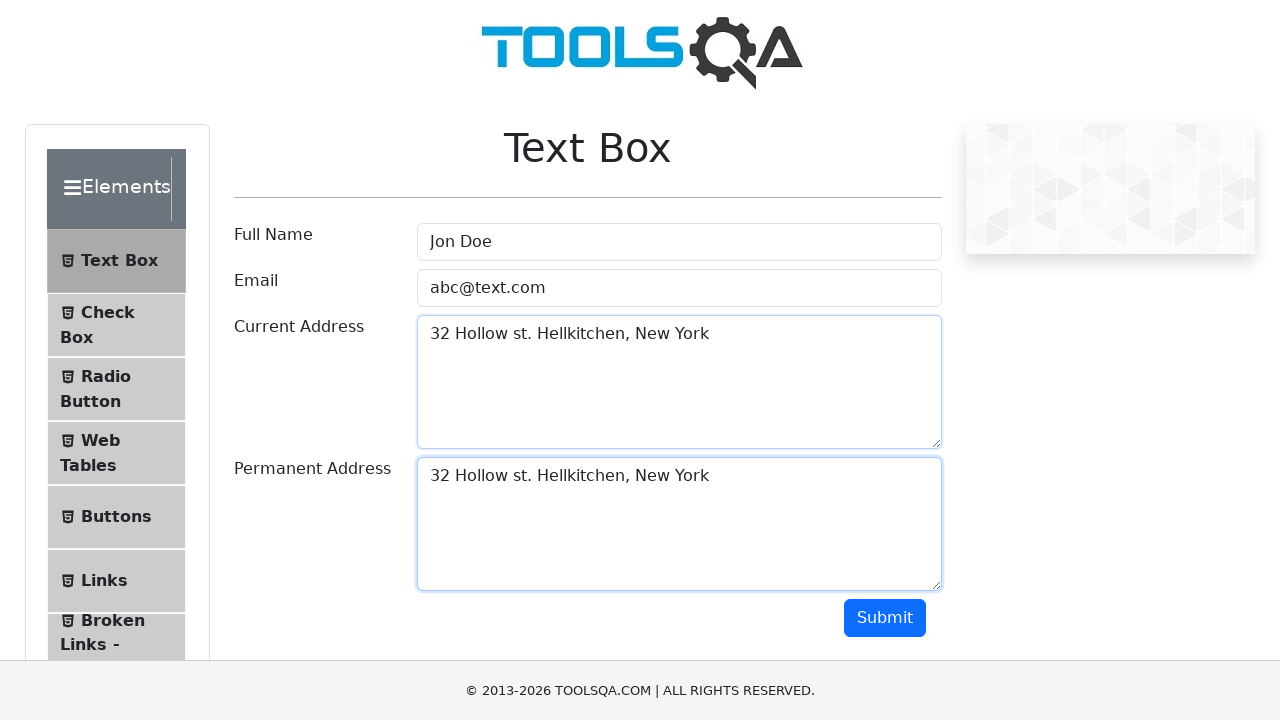

Clicked submit button to submit the form at (885, 618) on xpath=//button[@id='submit']
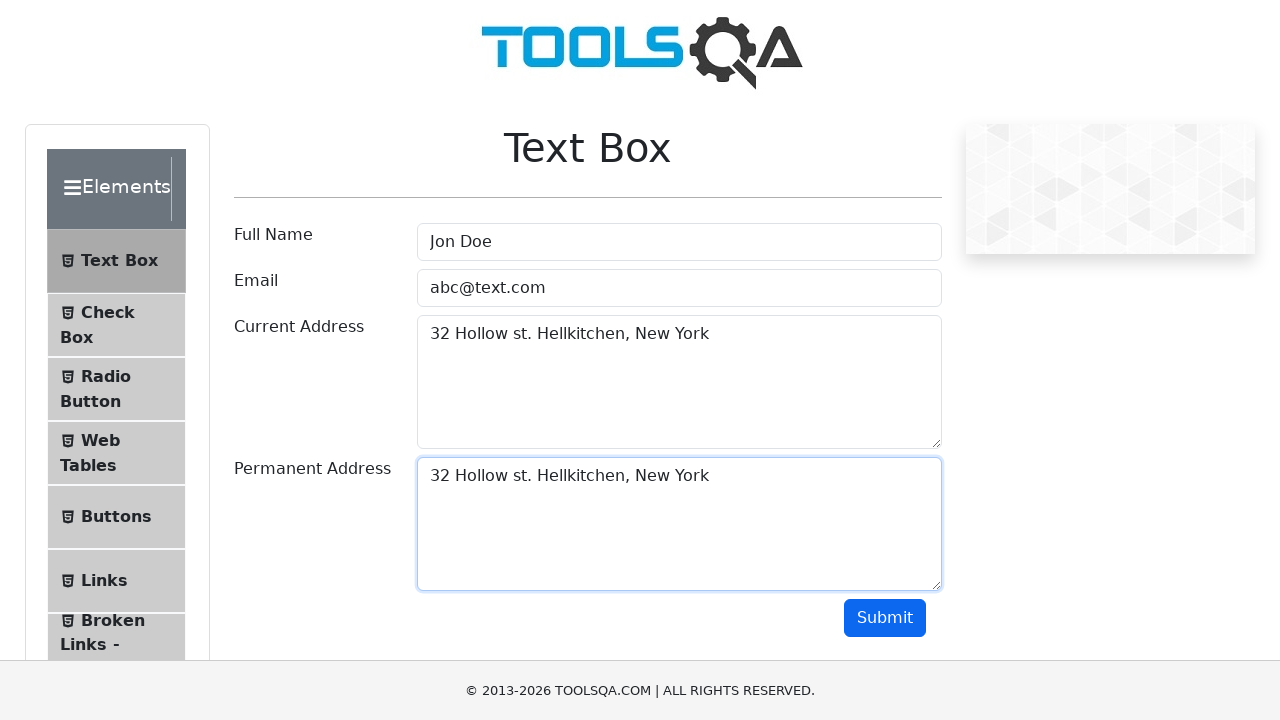

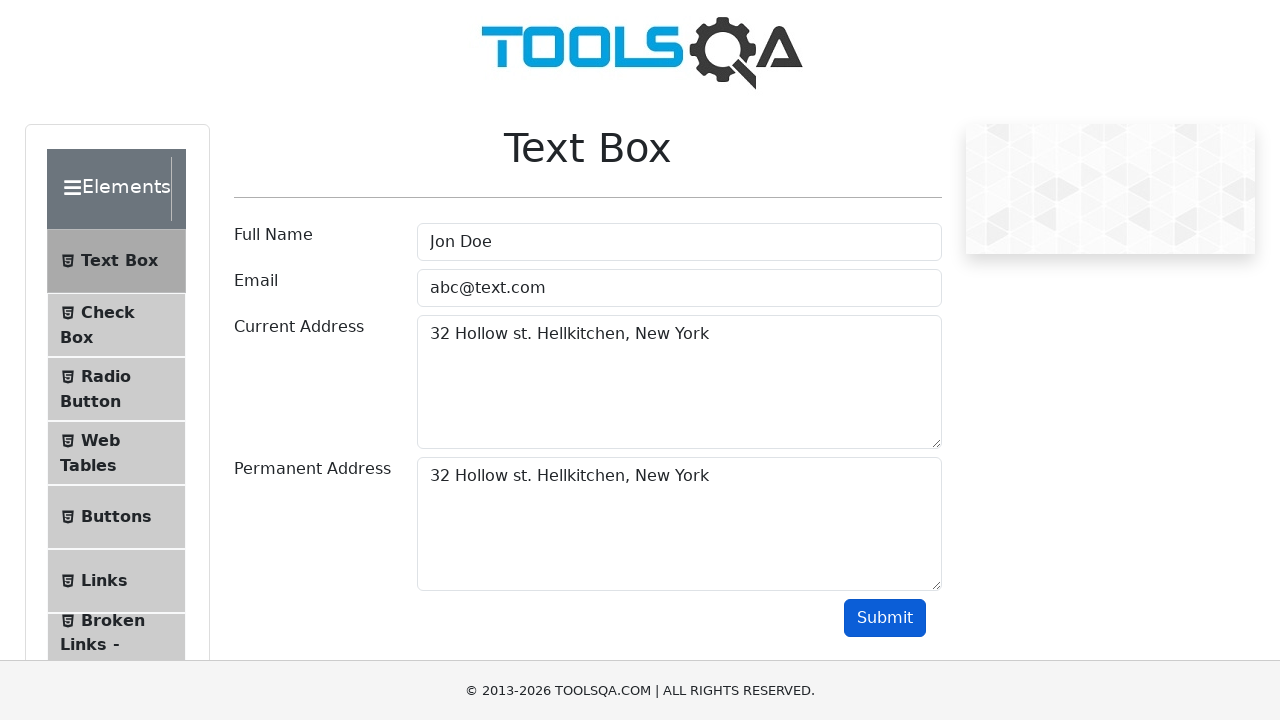